Tests the like functionality by clicking like buttons on all comments and verifying the active state

Starting URL: https://qacommentsapp.ccbp.tech/

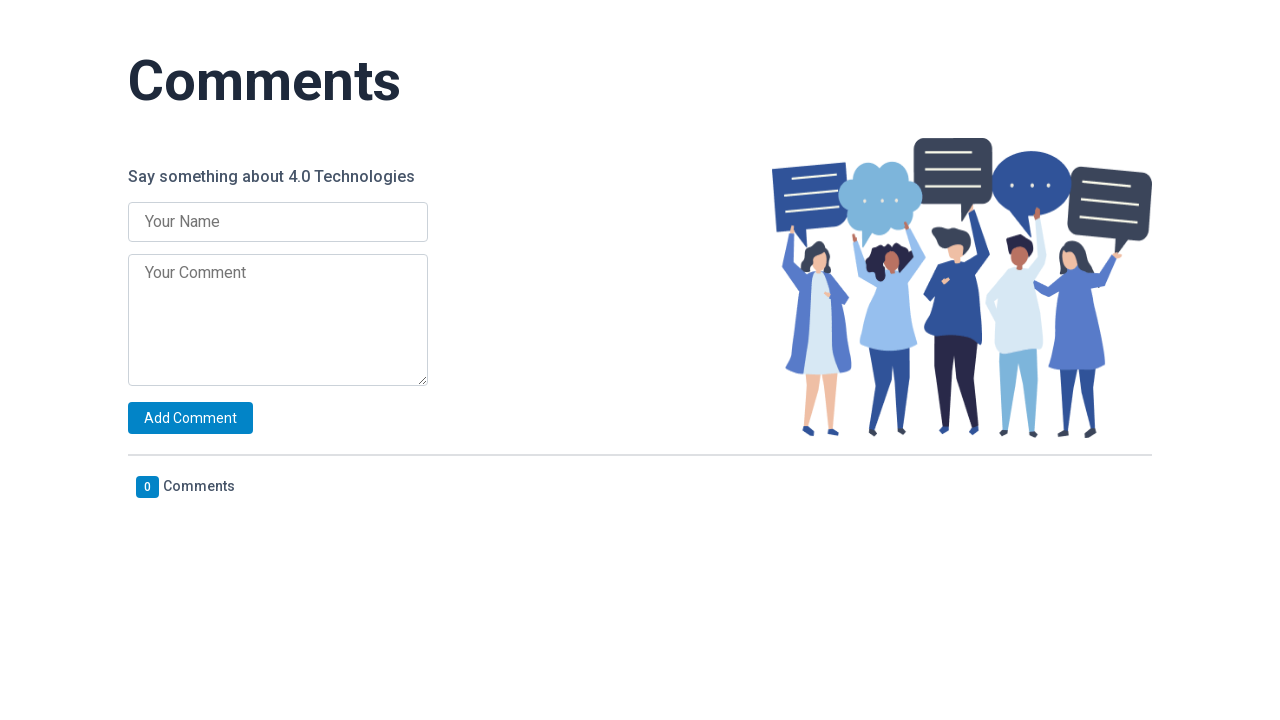

Filled name input with 'Sai' on .name-input
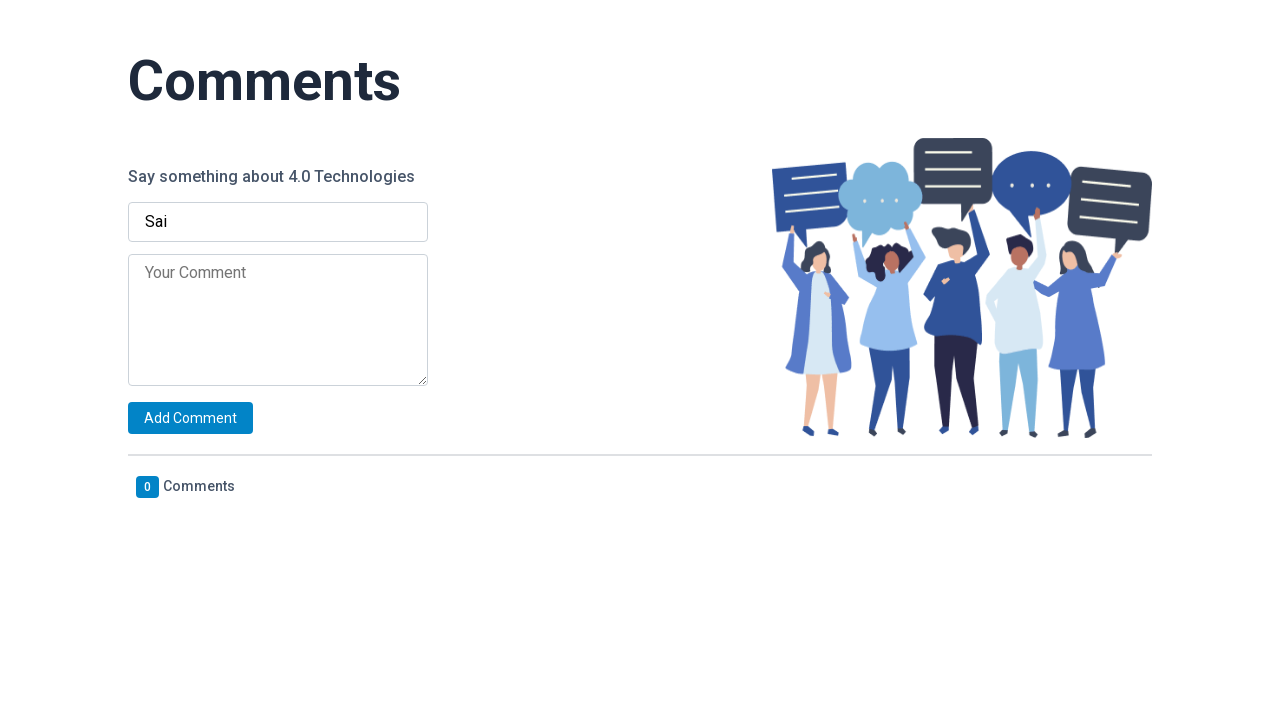

Filled comment input with 'Iam software developer' on .comment-input
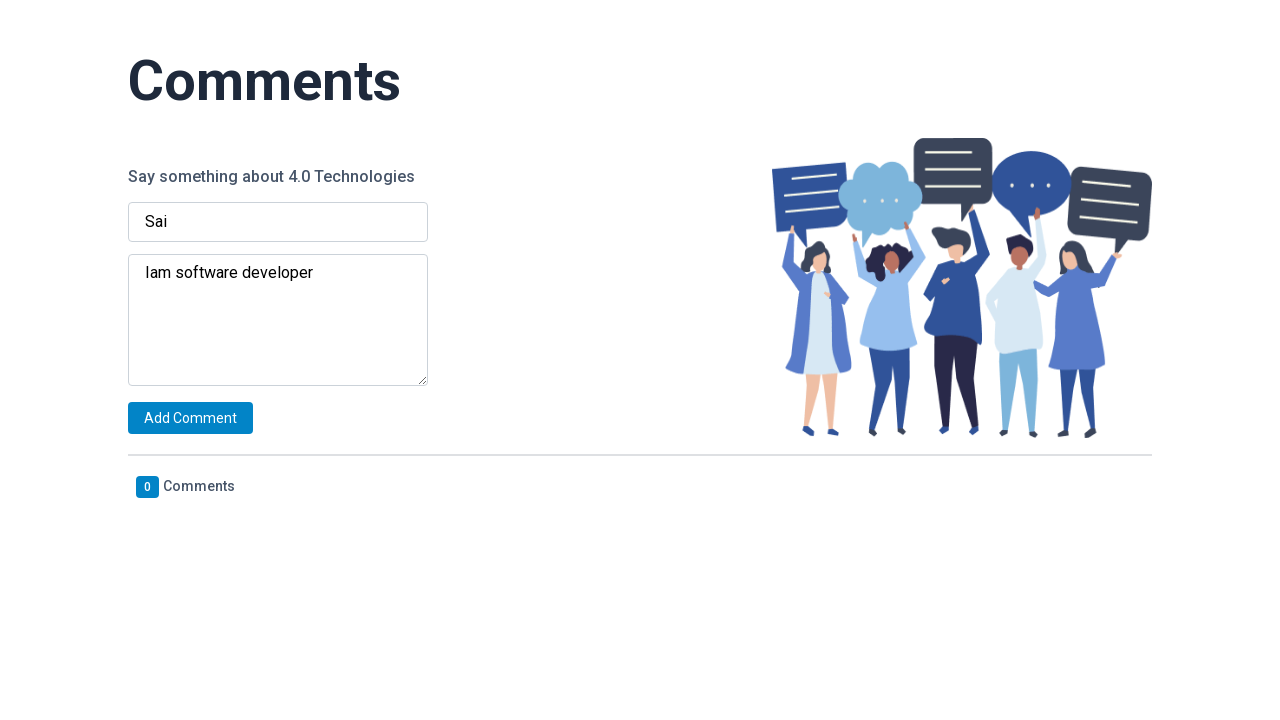

Clicked add button to post comment by Sai at (190, 418) on .add-button
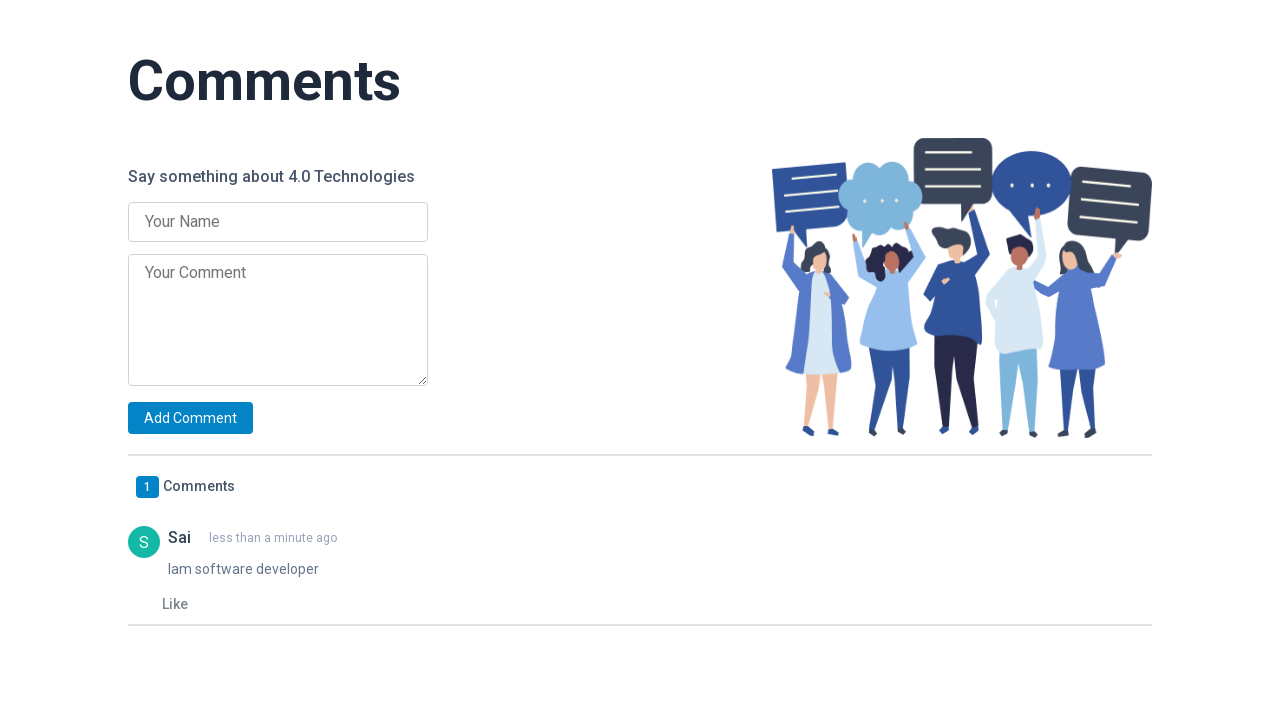

Filled name input with 'Nath' on .name-input
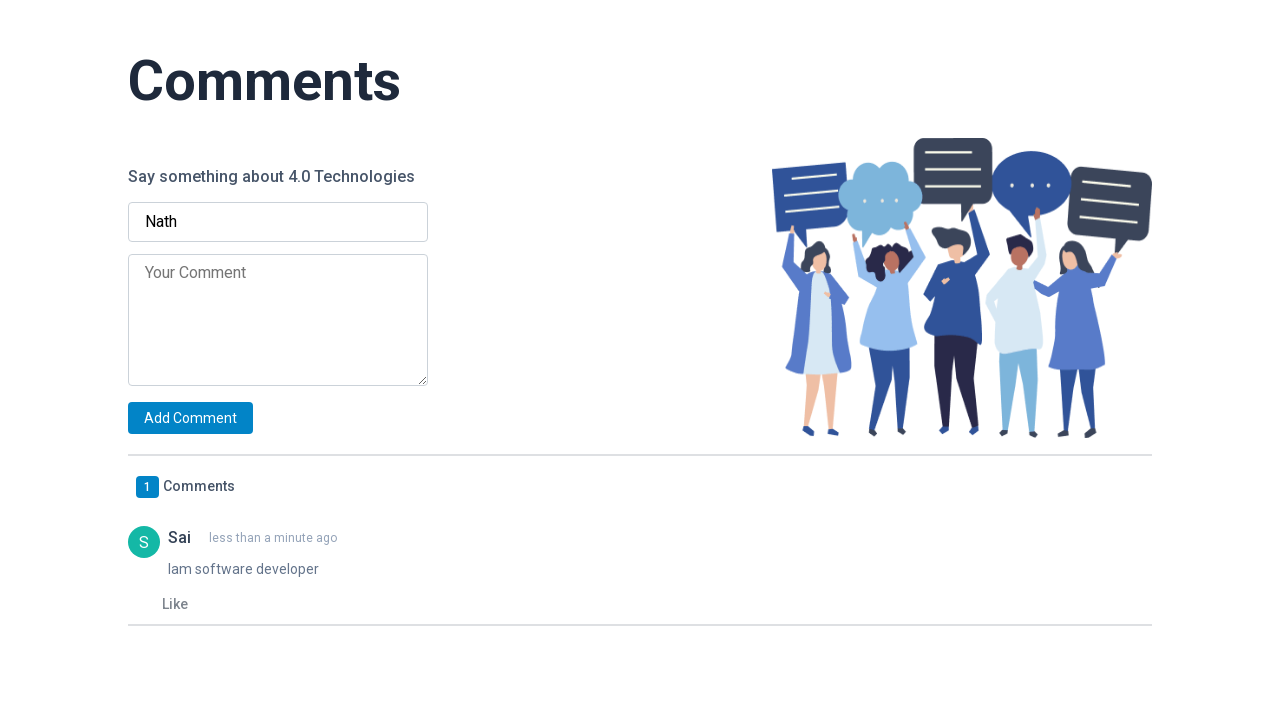

Filled comment input with 'Iam Automation tester' on .comment-input
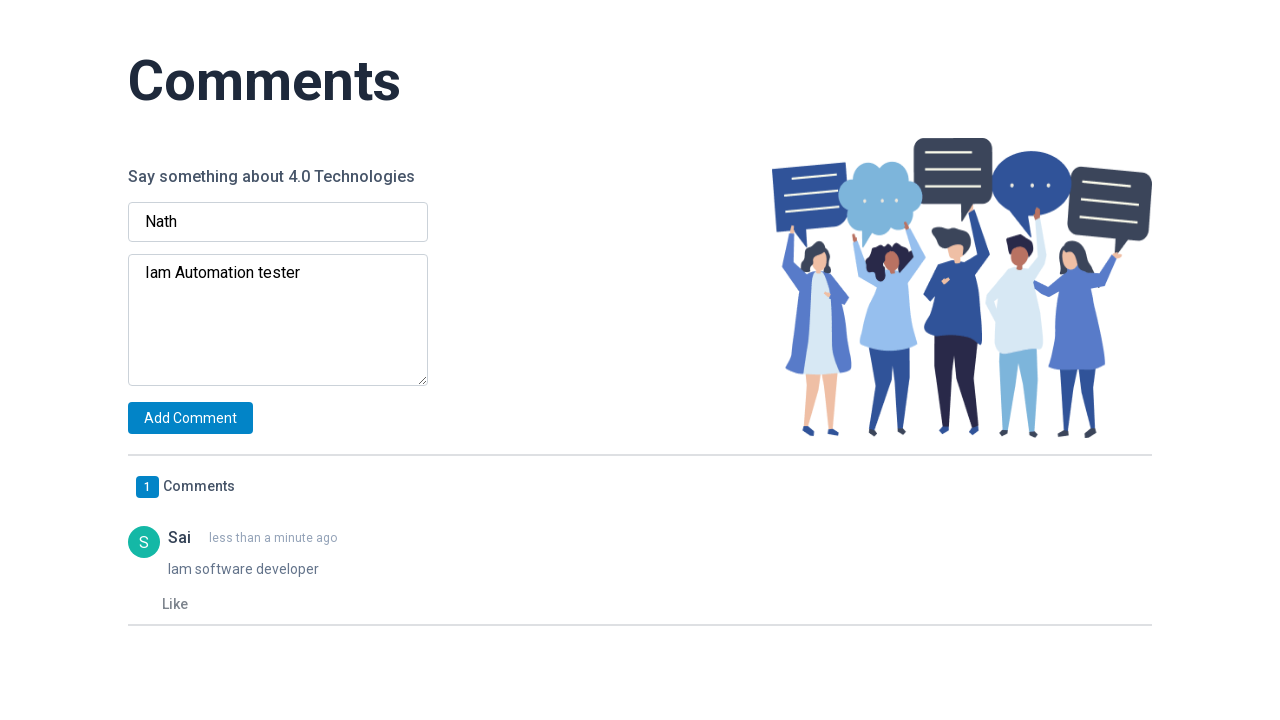

Clicked add button to post comment by Nath at (190, 418) on .add-button
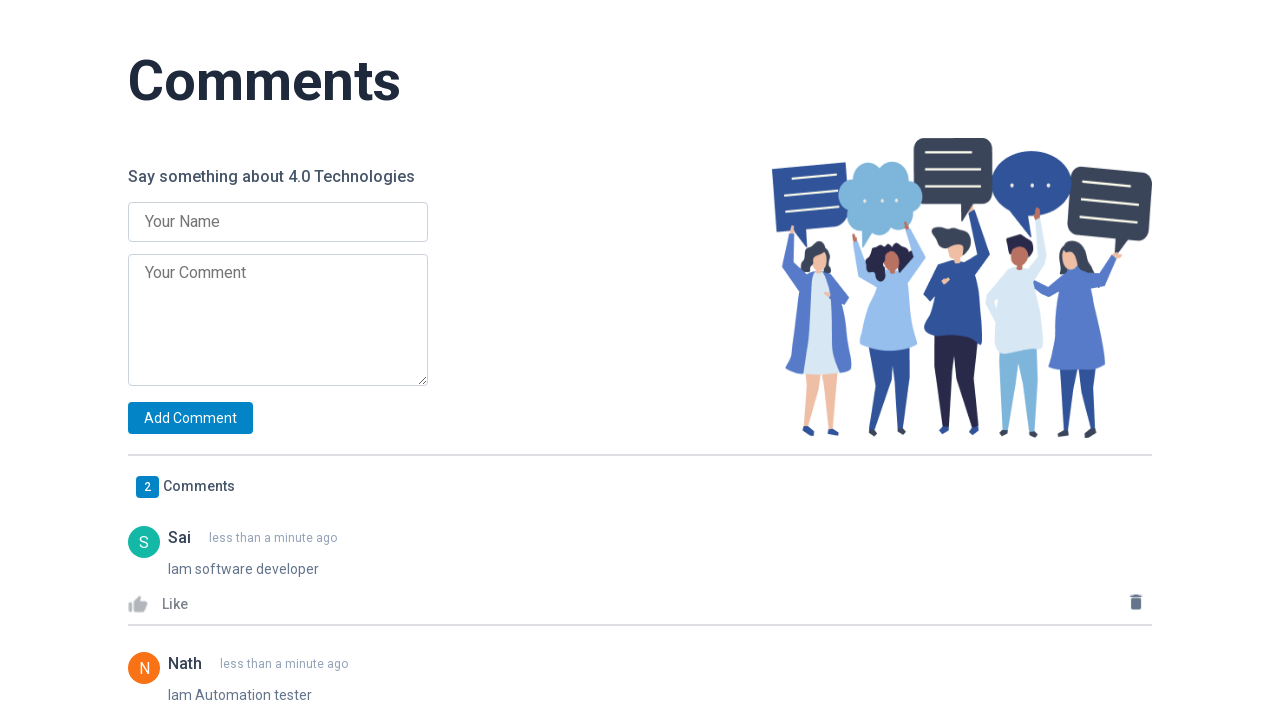

Filled name input with 'Cherry' on .name-input
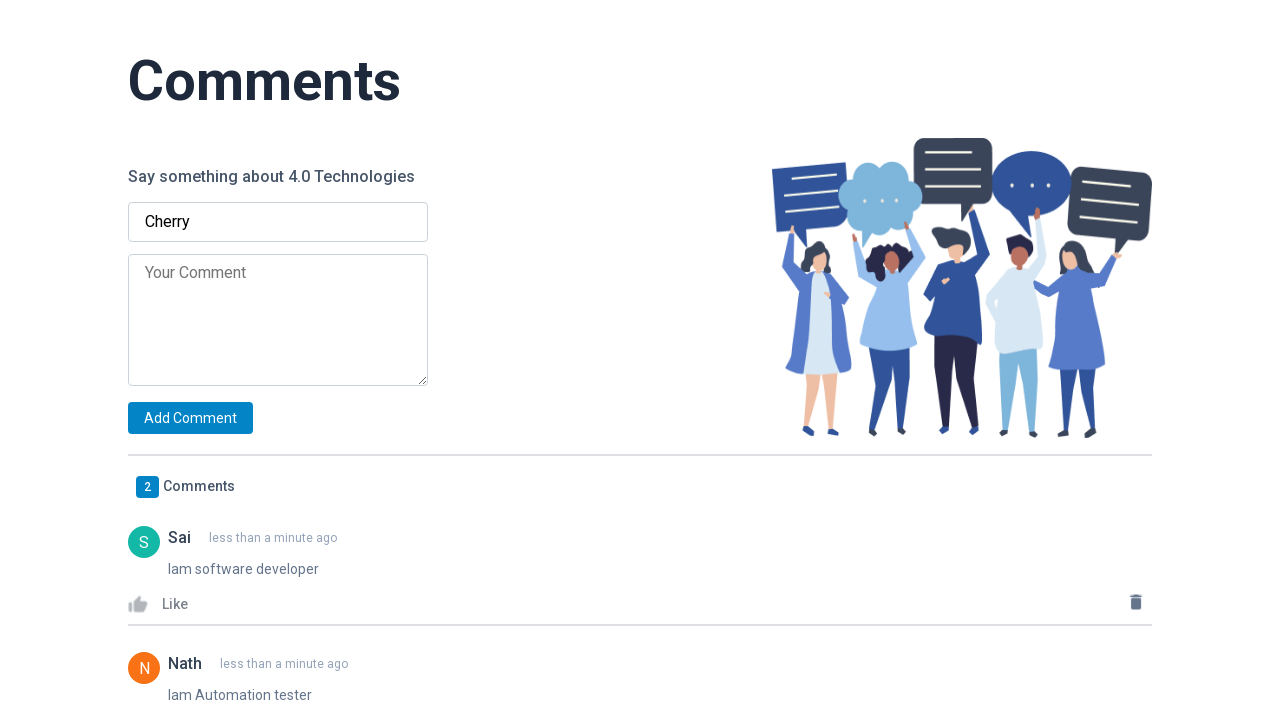

Filled comment input with 'AI-powered automation, limitless potential.' on .comment-input
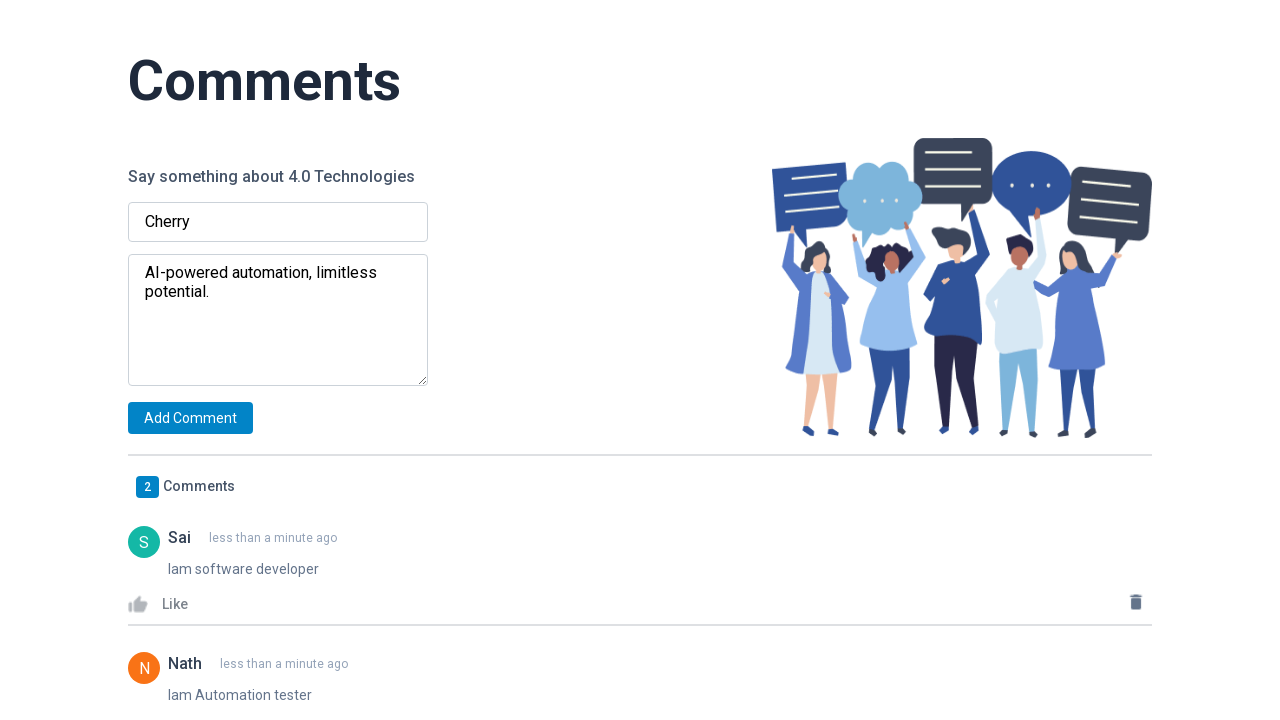

Clicked add button to post comment by Cherry at (190, 418) on .add-button
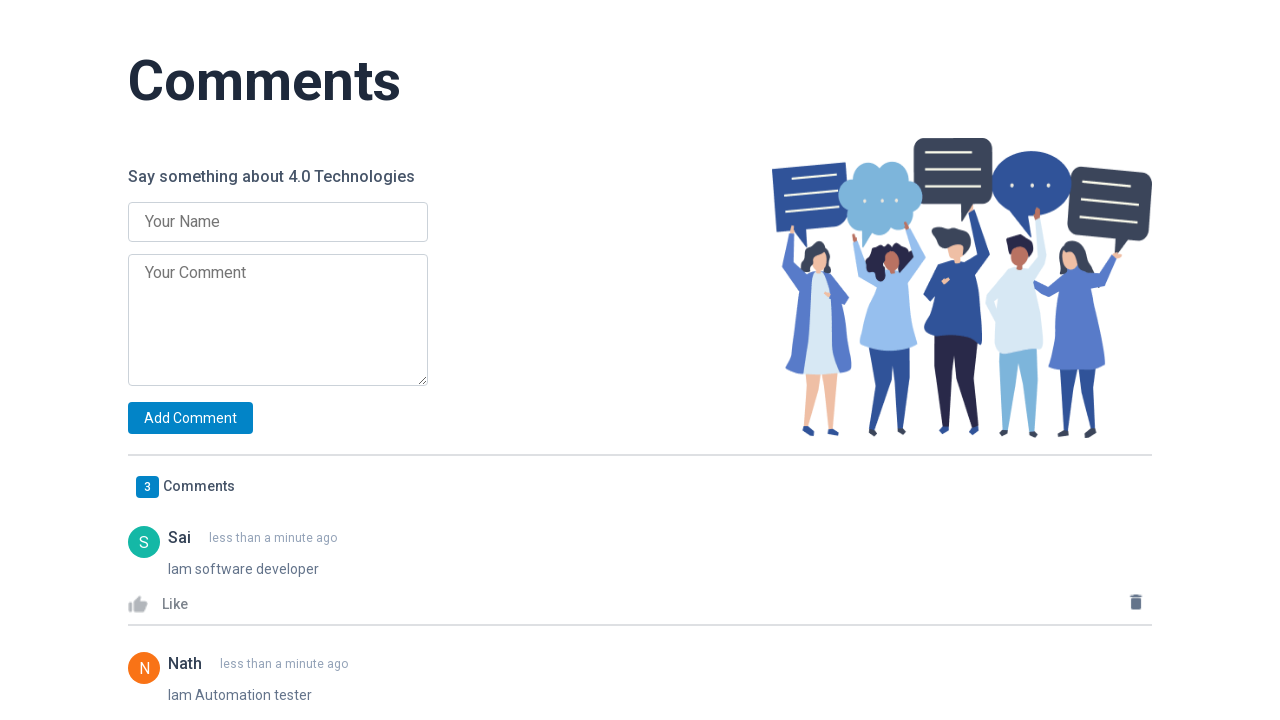

Filled name input with 'Durgam' on .name-input
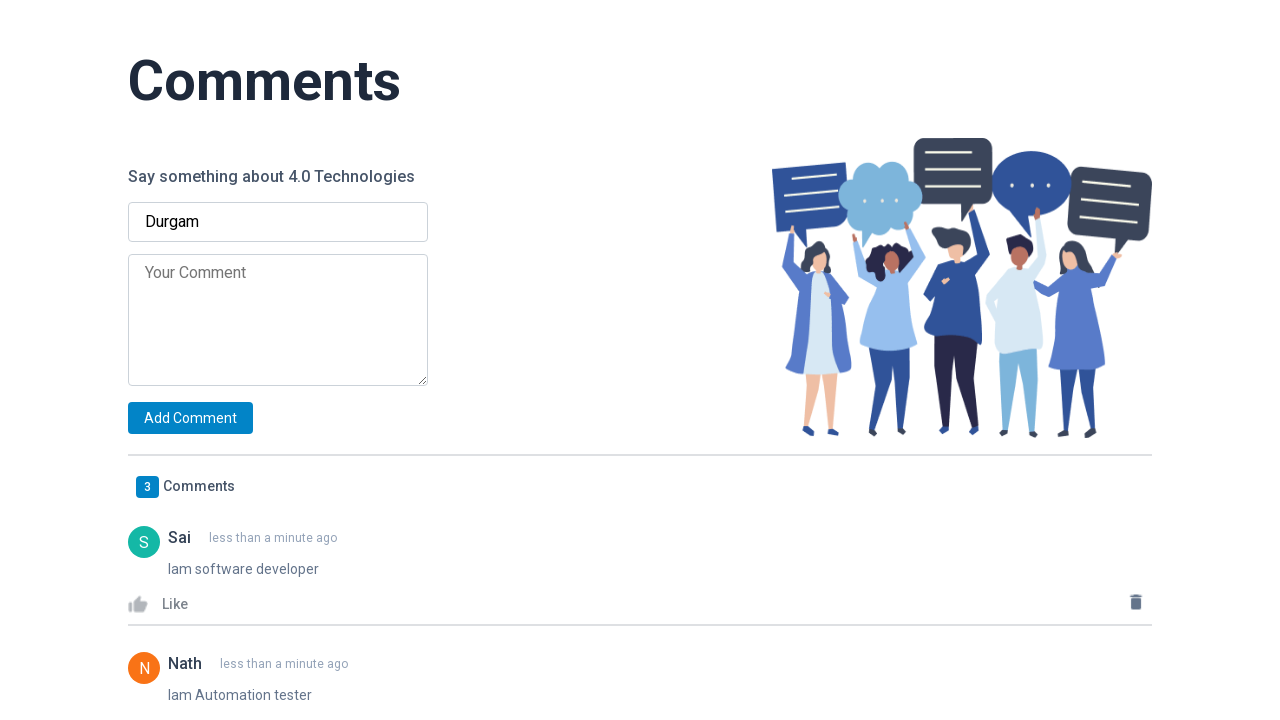

Filled comment input with 'Data-driven decision-making, game-changer.' on .comment-input
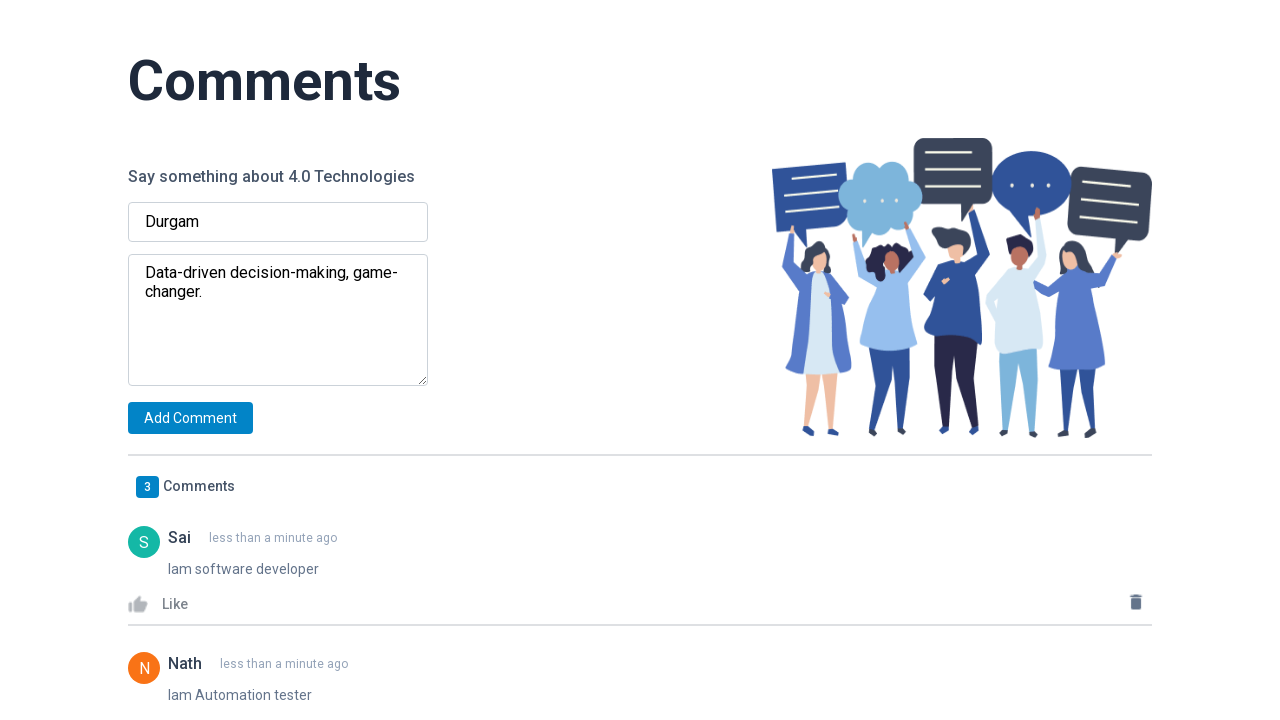

Clicked add button to post comment by Durgam at (190, 418) on .add-button
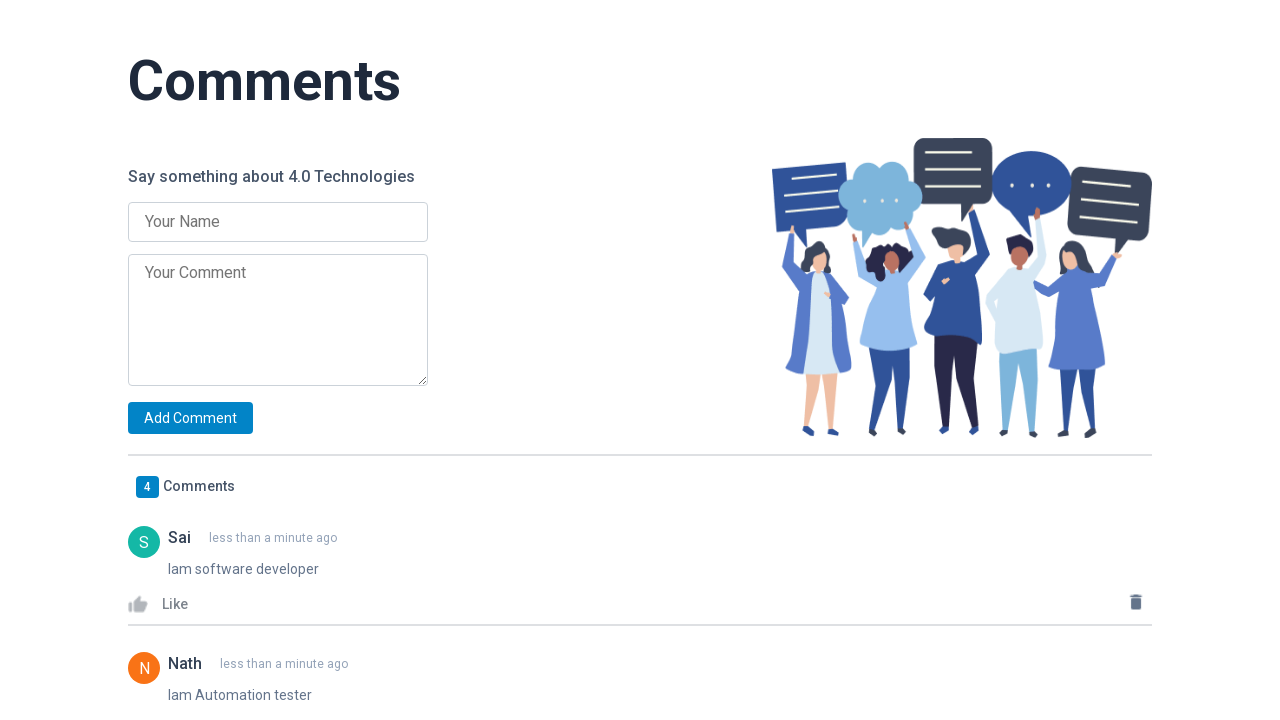

Filled name input with 'Laddu' on .name-input
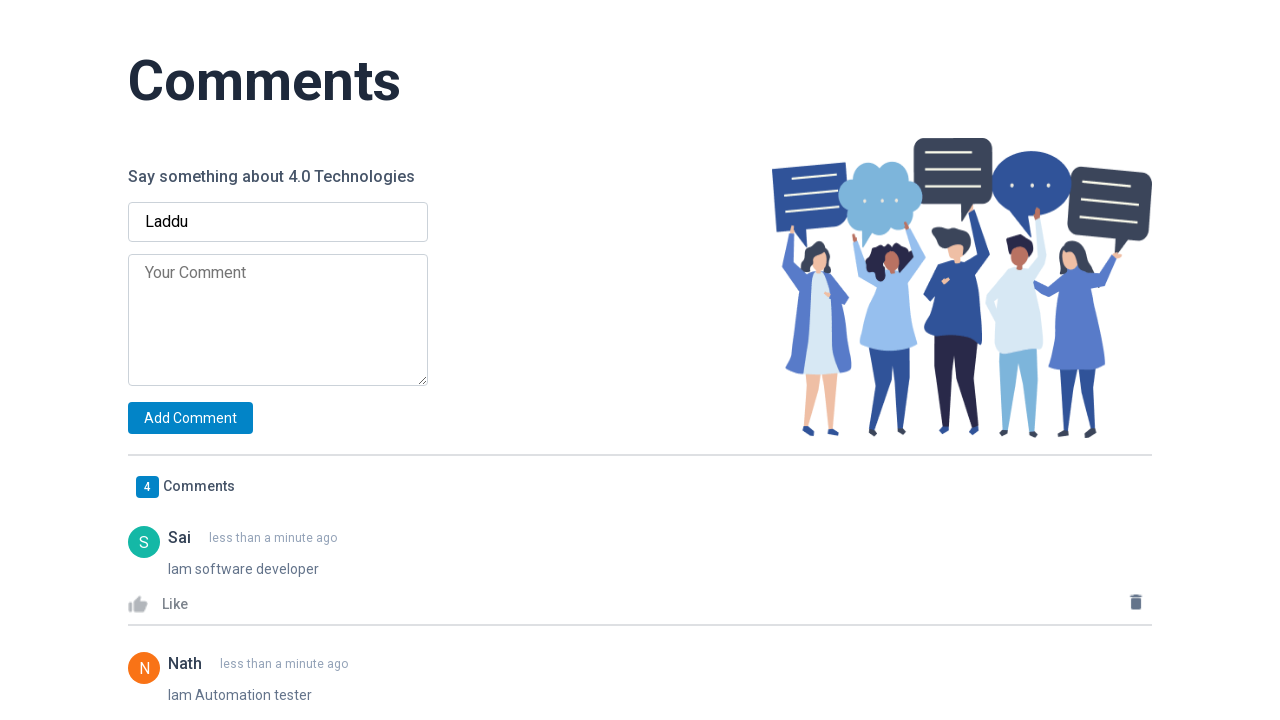

Filled comment input with 'Qa' on .comment-input
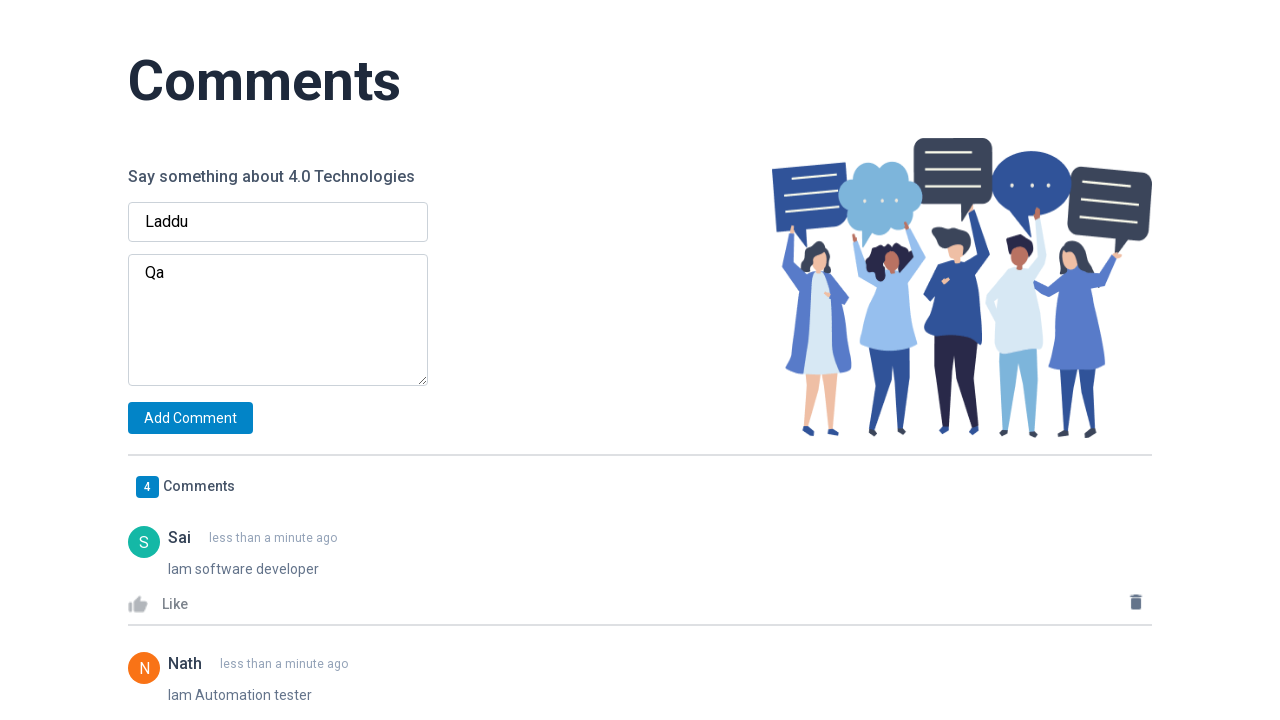

Clicked add button to post comment by Laddu at (190, 418) on .add-button
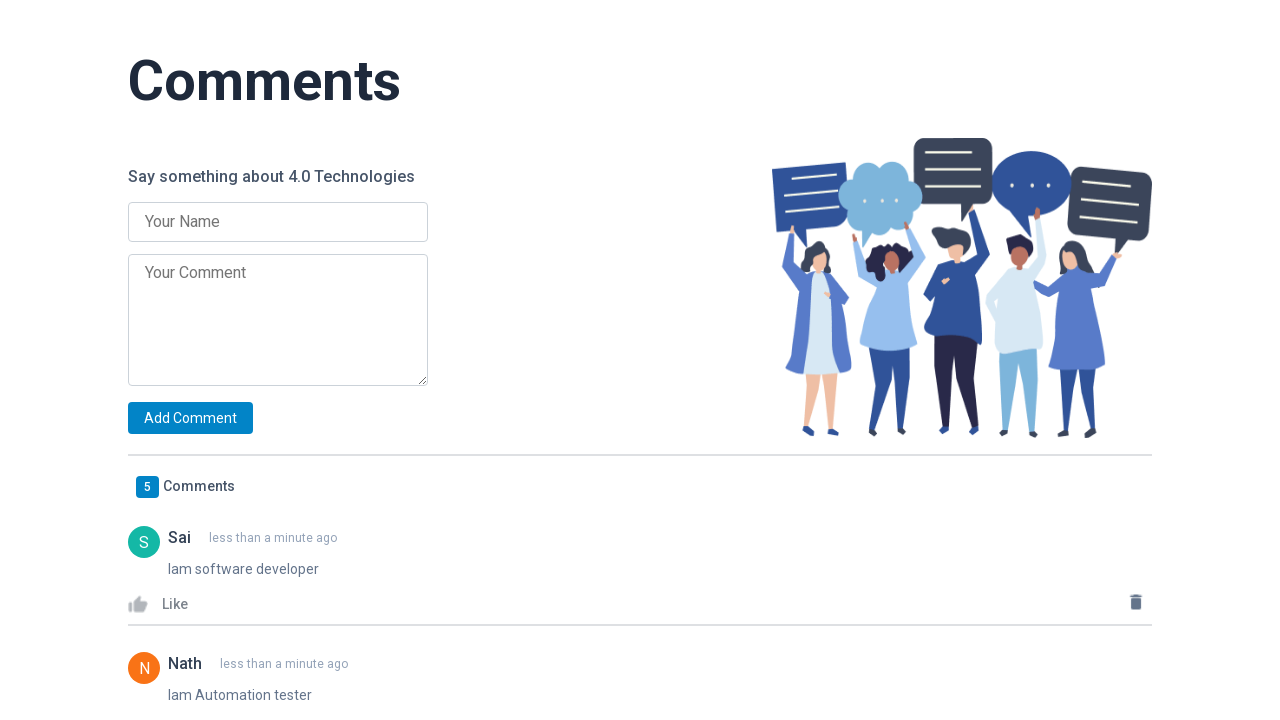

Clicked like button on comment 1 at (175, 604) on button:has-text('Like') >> nth=0
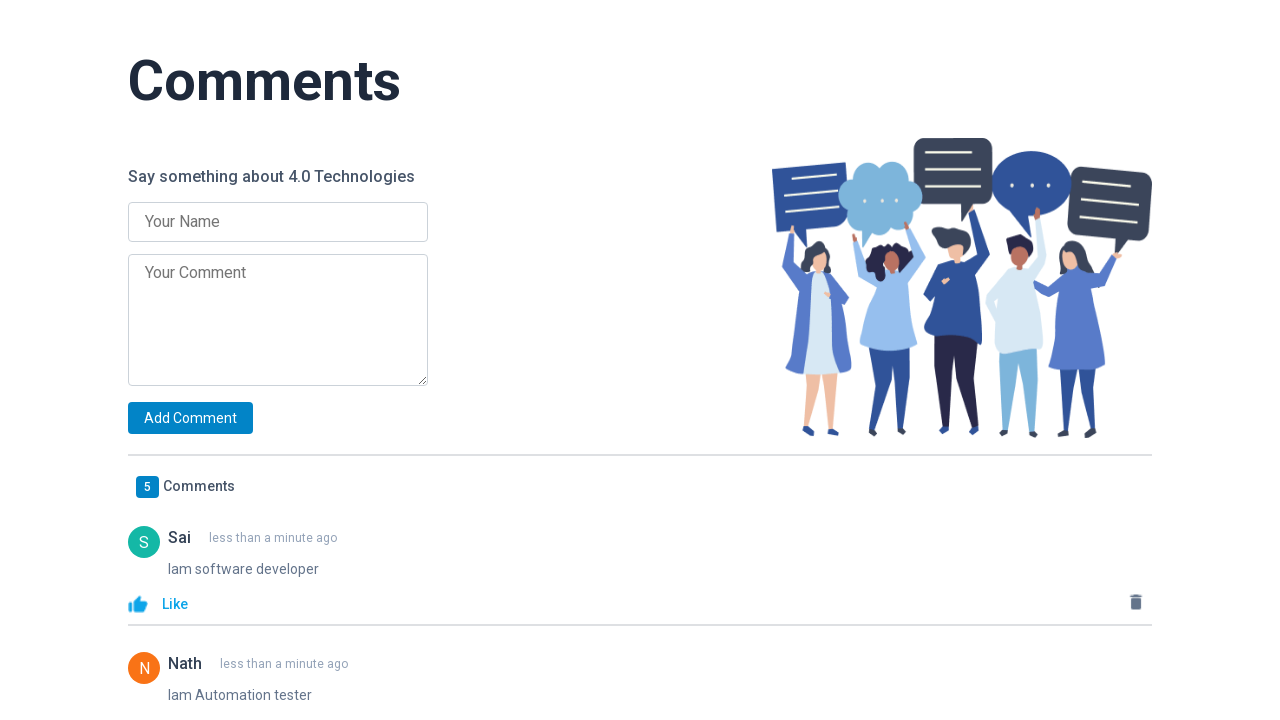

Verified 1 active (liked) comment(s)
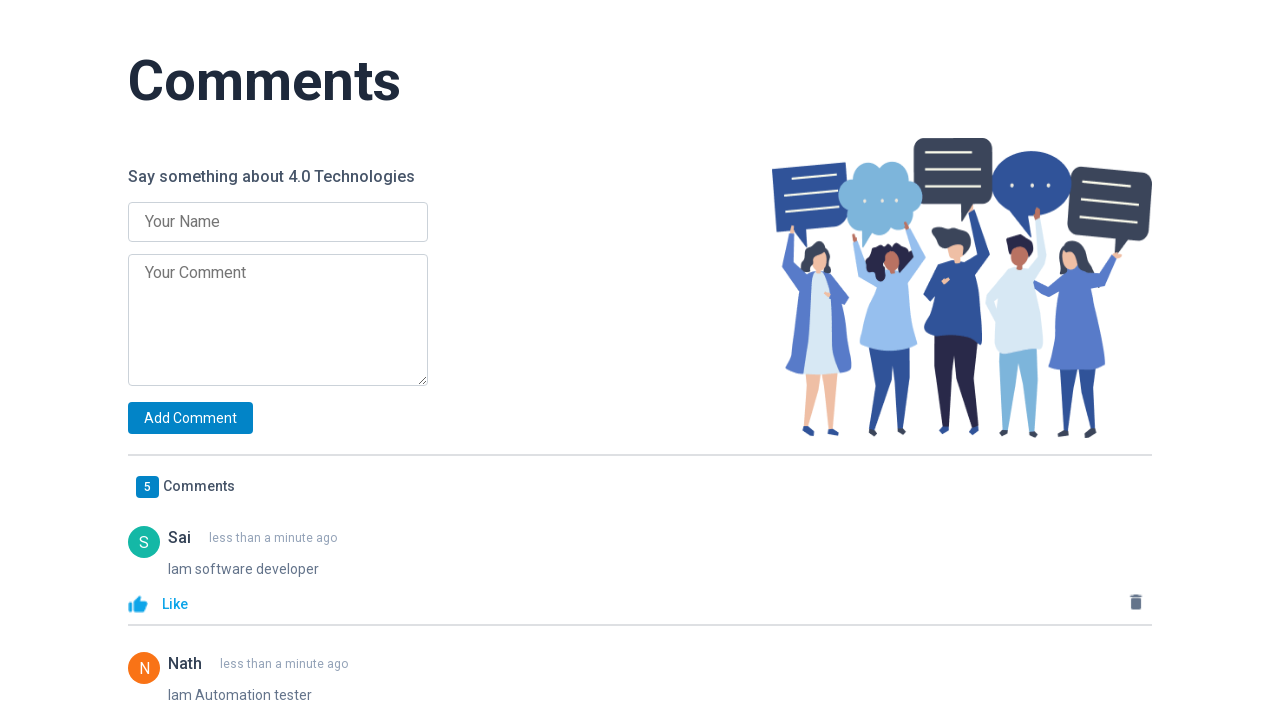

Clicked like button on comment 2 at (175, 360) on button:has-text('Like') >> nth=1
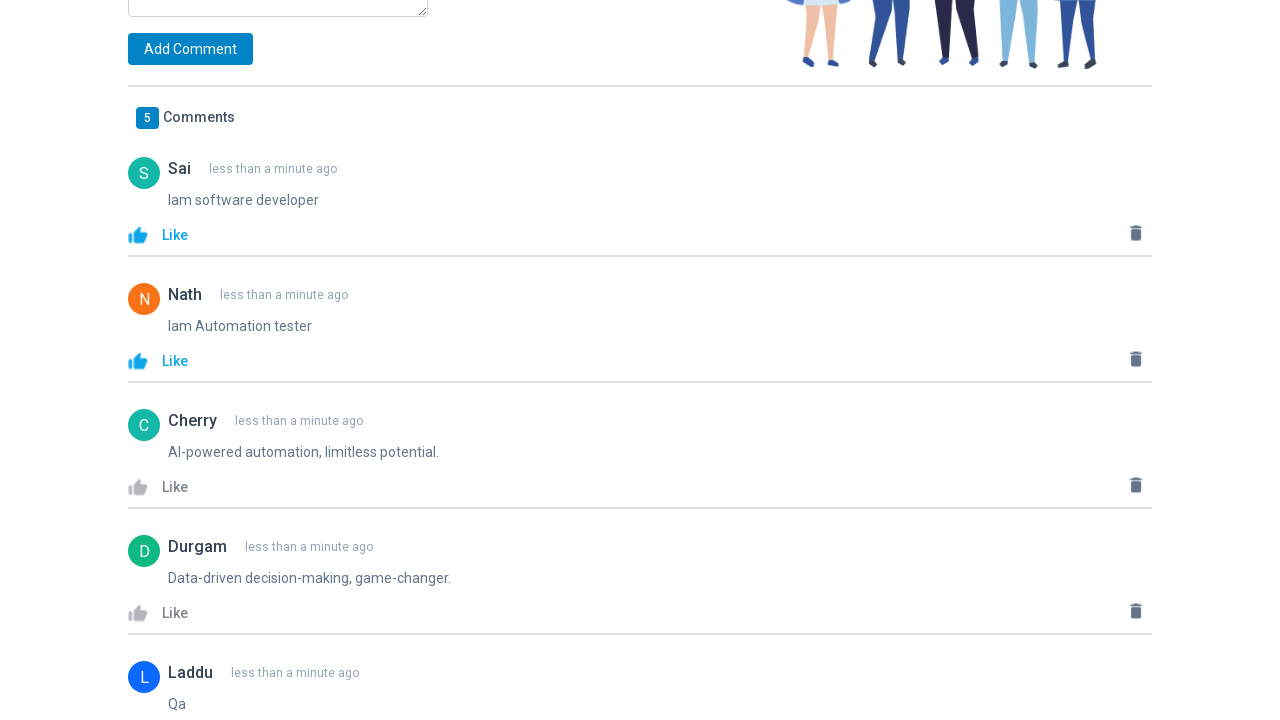

Verified 2 active (liked) comment(s)
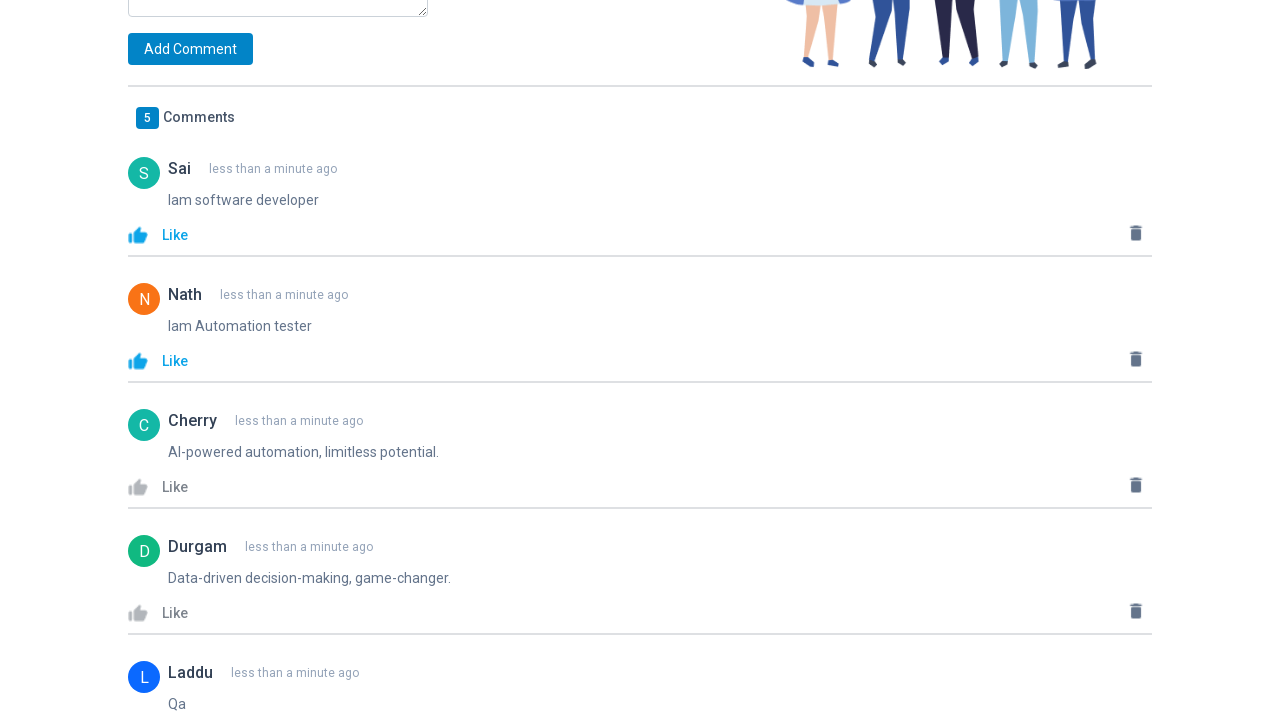

Clicked like button on comment 3 at (175, 486) on button:has-text('Like') >> nth=2
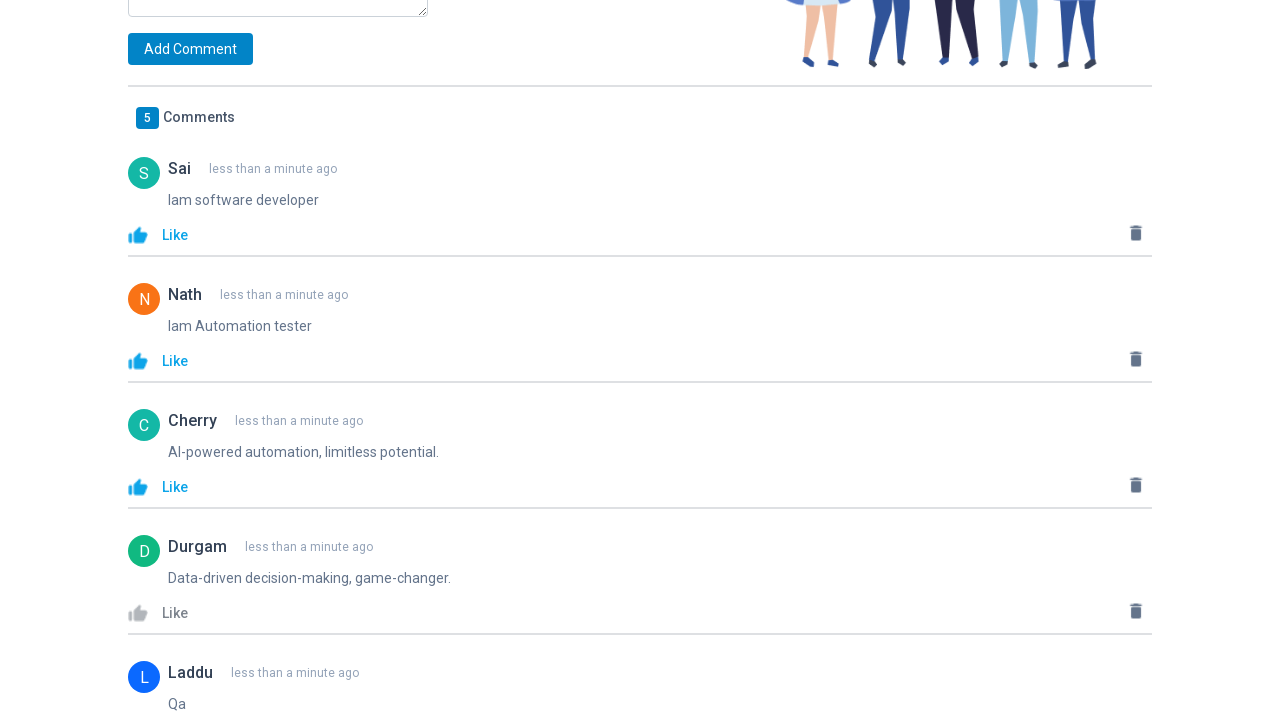

Verified 3 active (liked) comment(s)
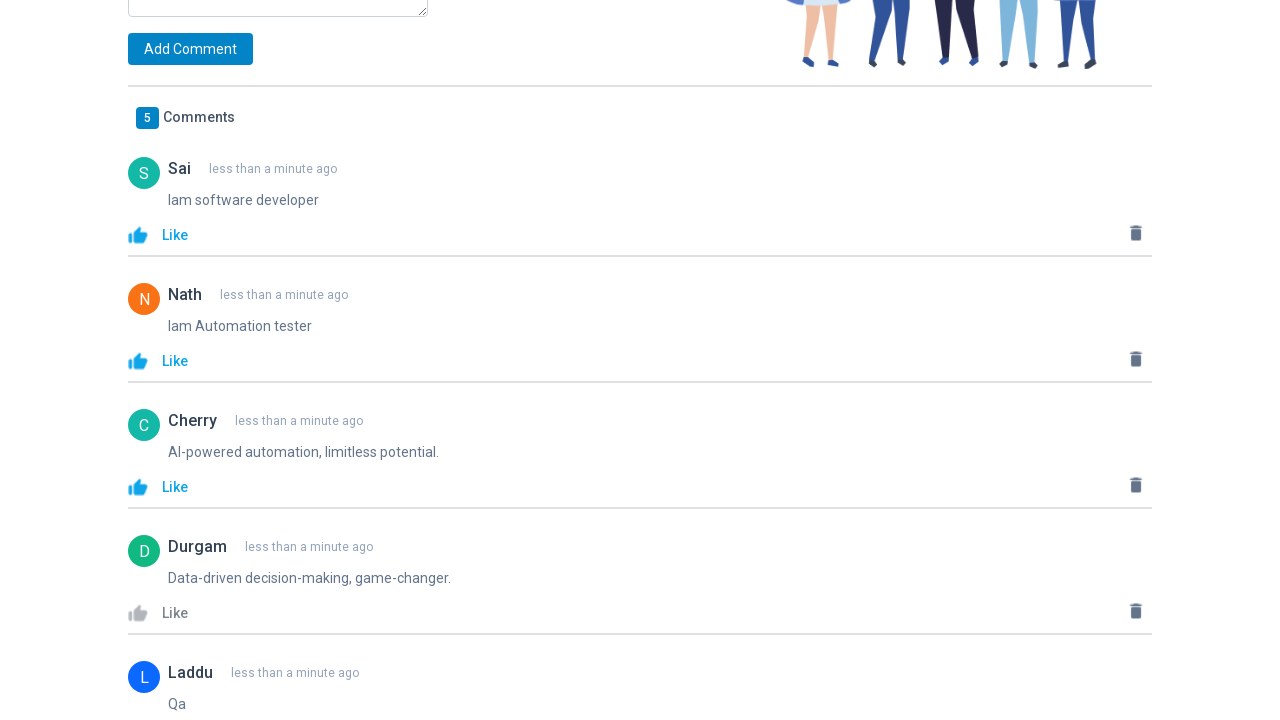

Clicked like button on comment 4 at (175, 612) on button:has-text('Like') >> nth=3
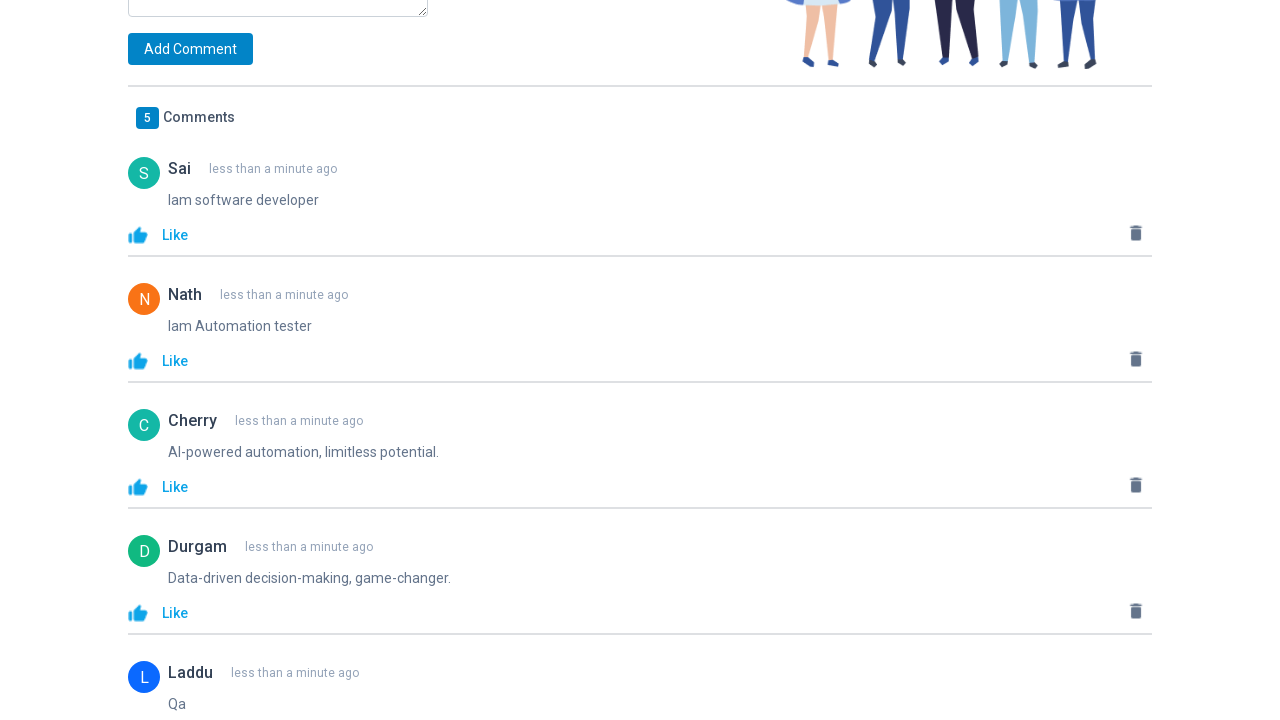

Verified 4 active (liked) comment(s)
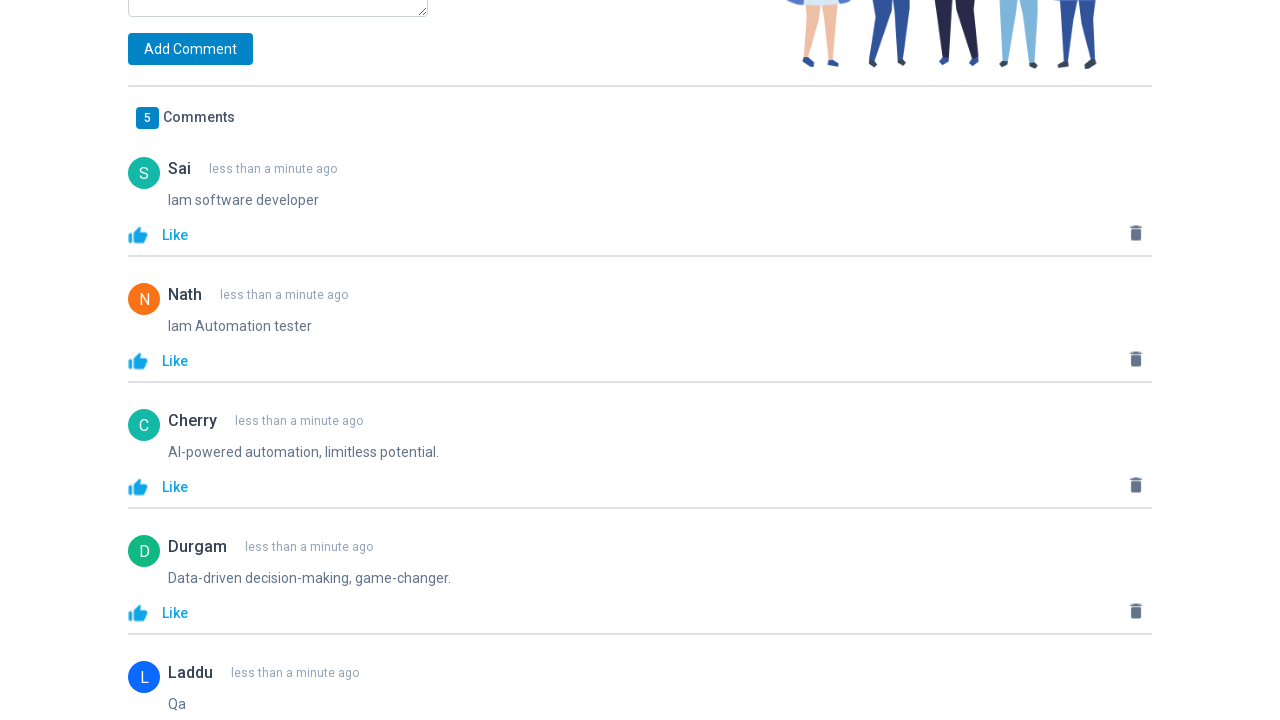

Clicked like button on comment 5 at (175, 674) on button:has-text('Like') >> nth=4
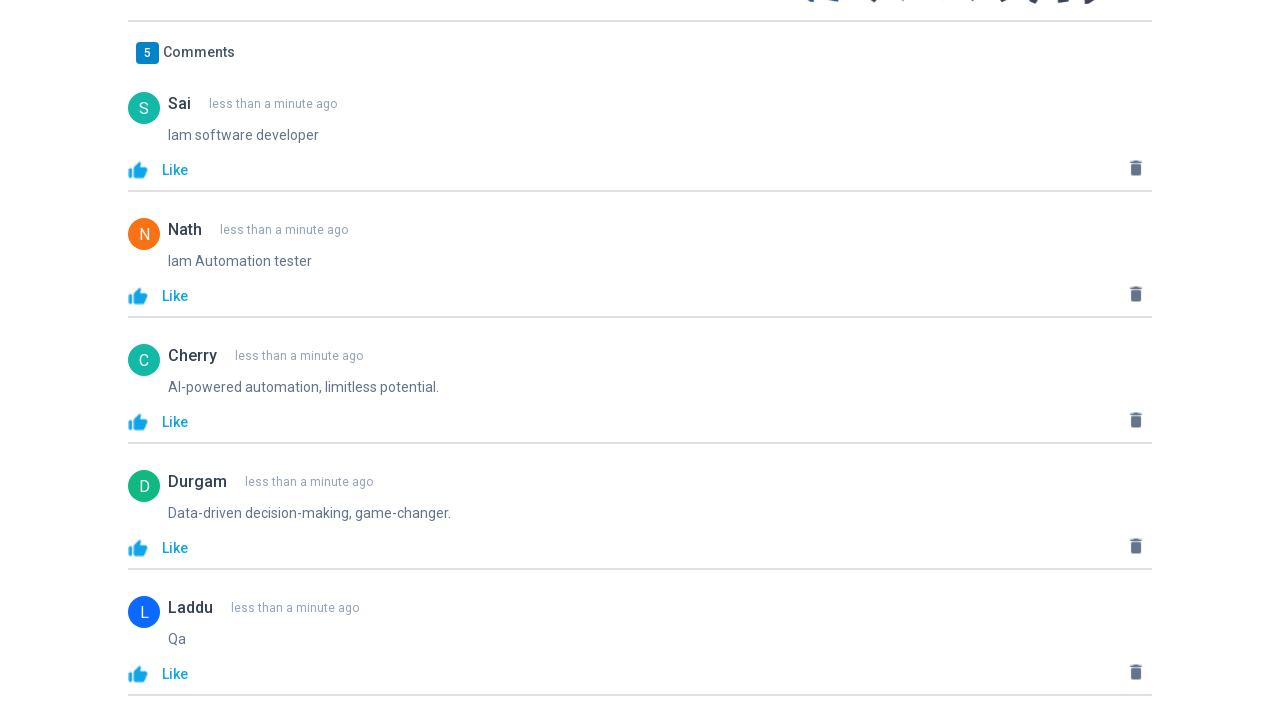

Verified 5 active (liked) comment(s)
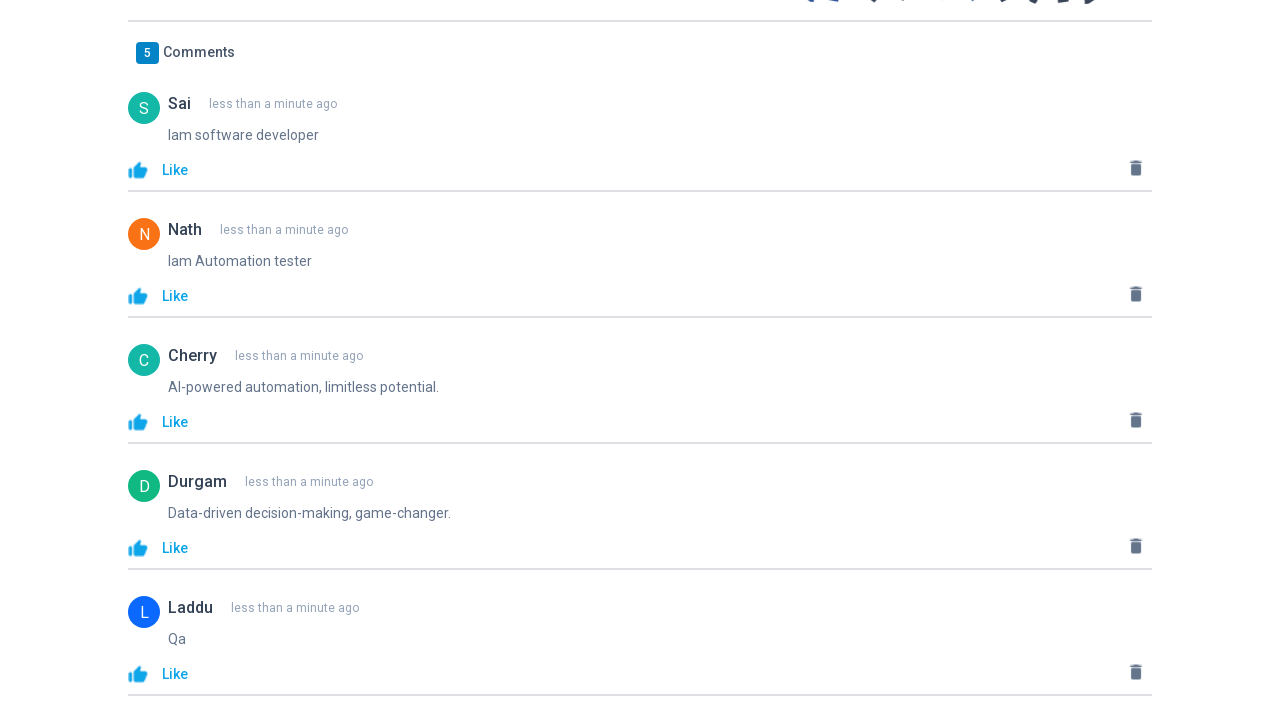

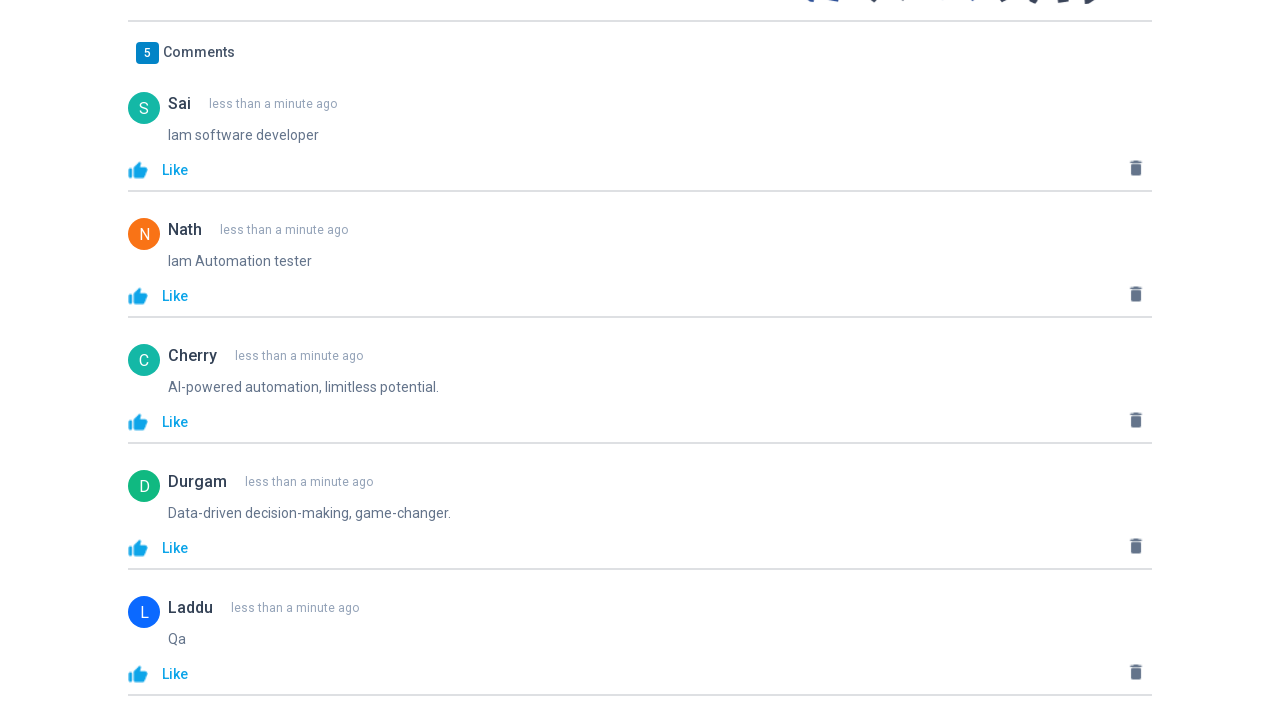